Tests that the Clear completed button is hidden when no items are completed

Starting URL: https://demo.playwright.dev/todomvc

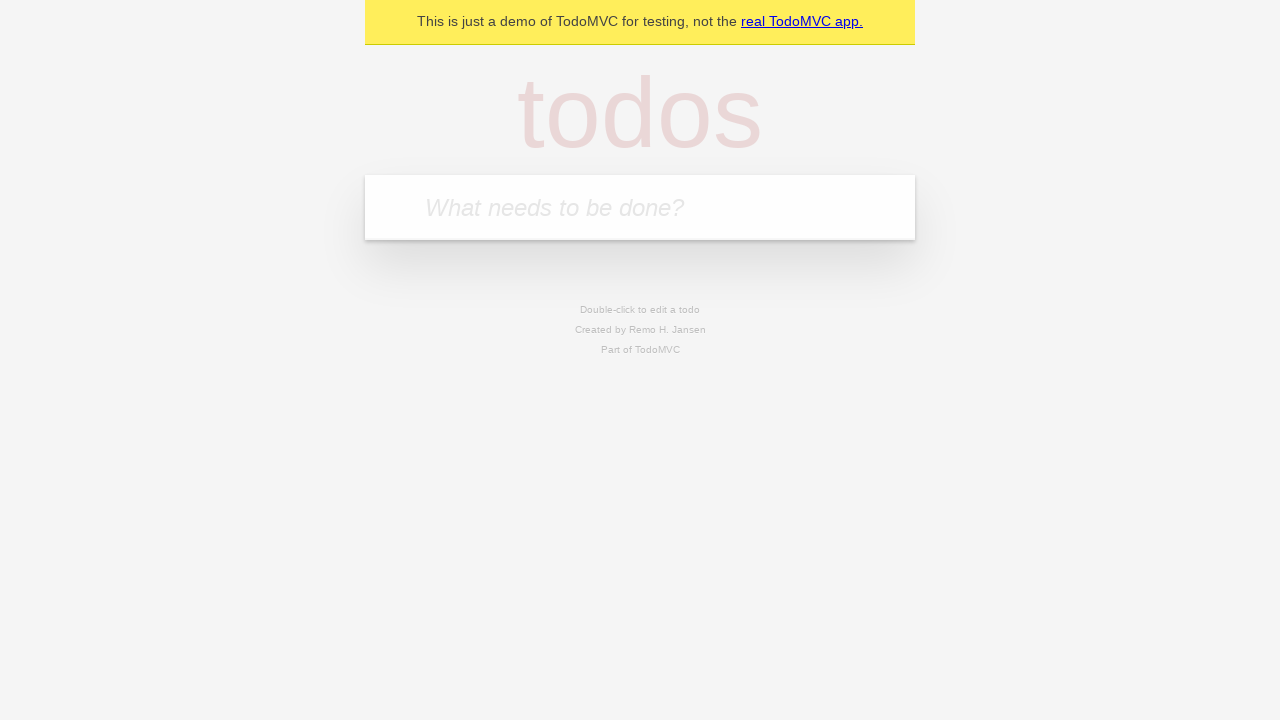

Filled todo input with 'buy some cheese' on internal:attr=[placeholder="What needs to be done?"i]
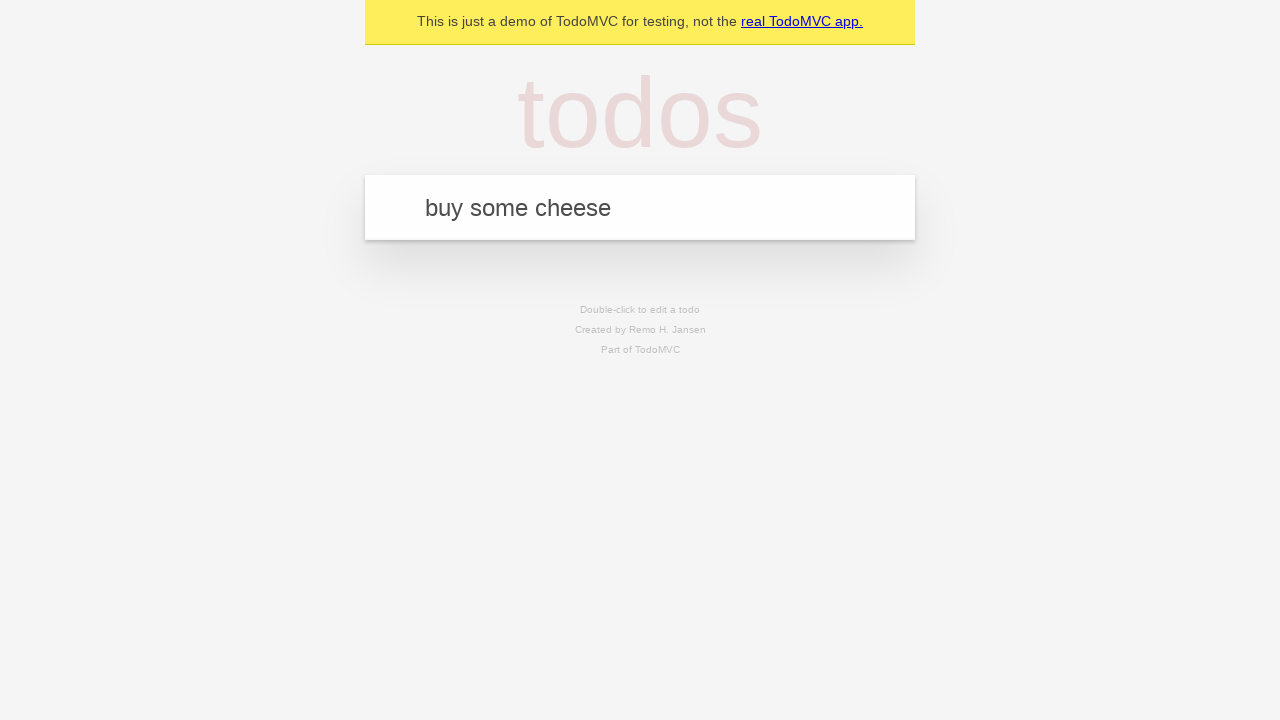

Pressed Enter to create todo 'buy some cheese' on internal:attr=[placeholder="What needs to be done?"i]
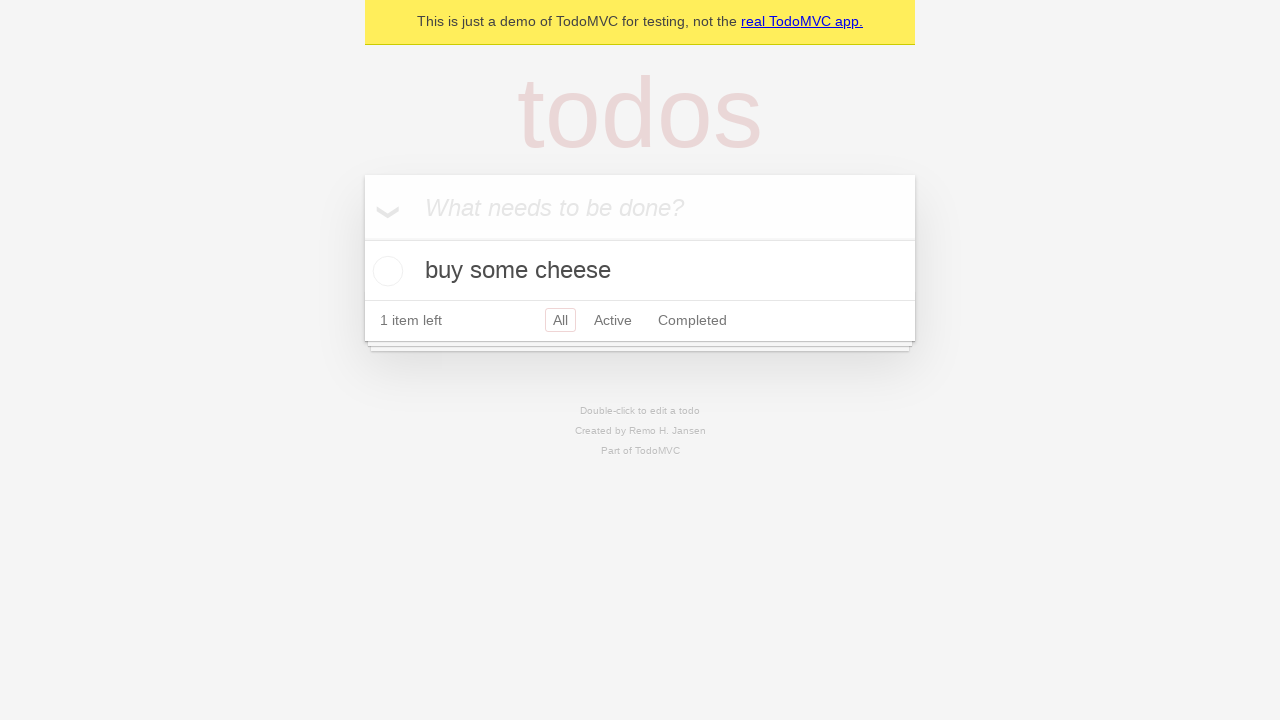

Filled todo input with 'feed the cat' on internal:attr=[placeholder="What needs to be done?"i]
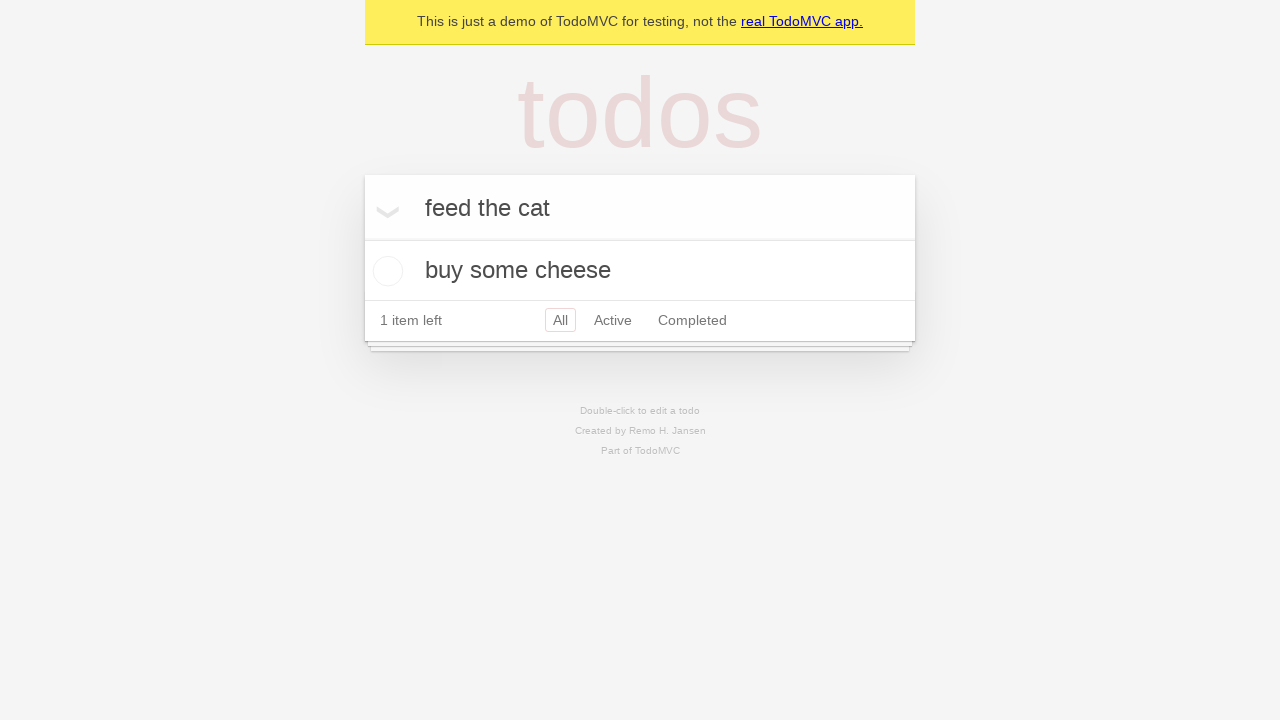

Pressed Enter to create todo 'feed the cat' on internal:attr=[placeholder="What needs to be done?"i]
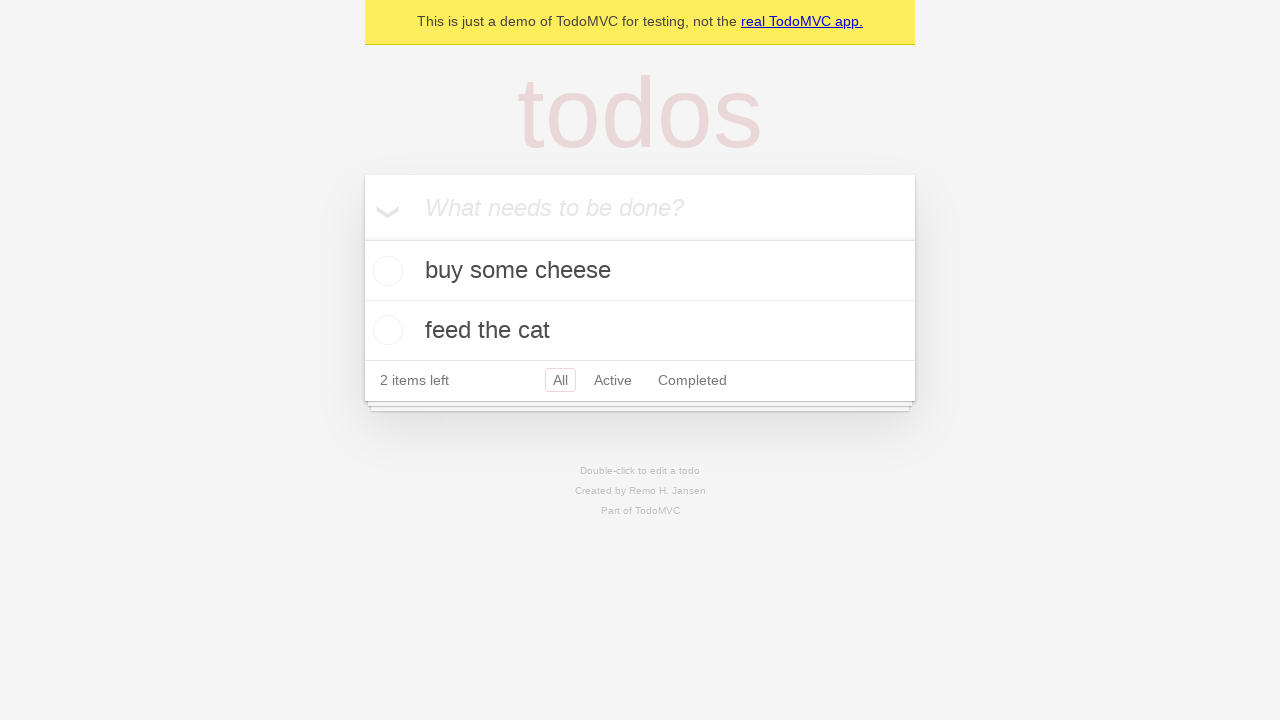

Filled todo input with 'book a doctors appointment' on internal:attr=[placeholder="What needs to be done?"i]
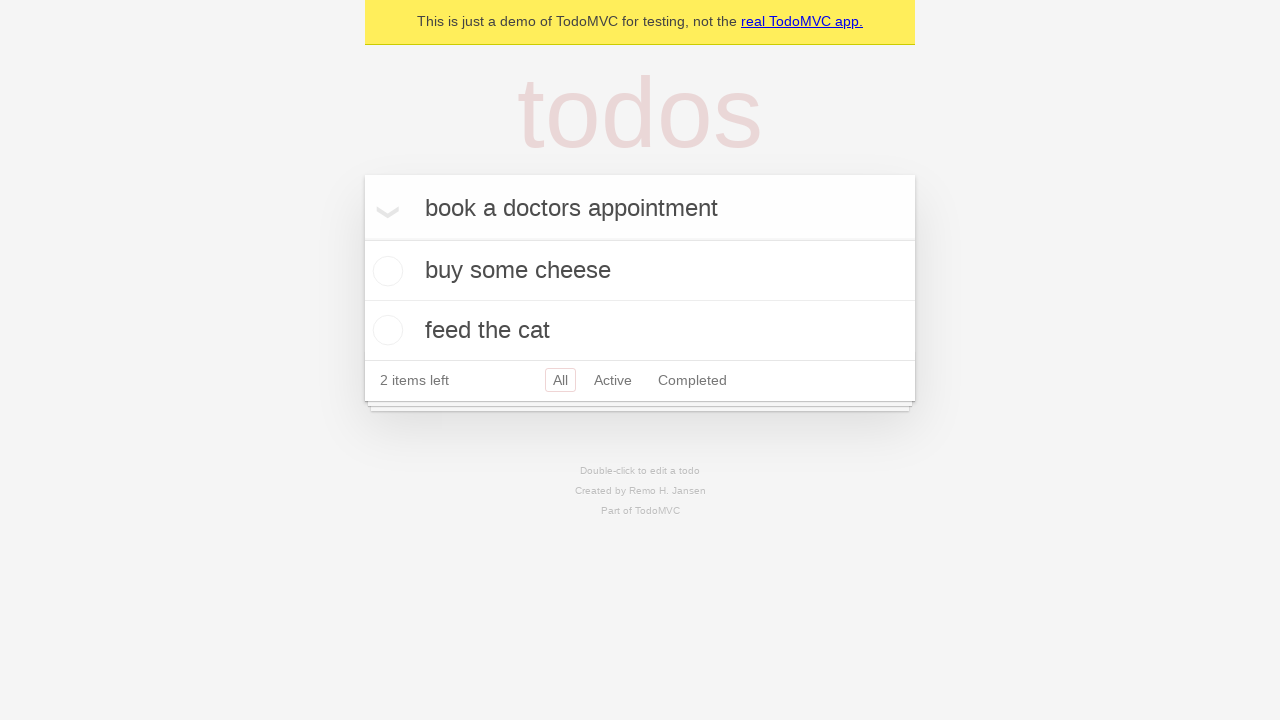

Pressed Enter to create todo 'book a doctors appointment' on internal:attr=[placeholder="What needs to be done?"i]
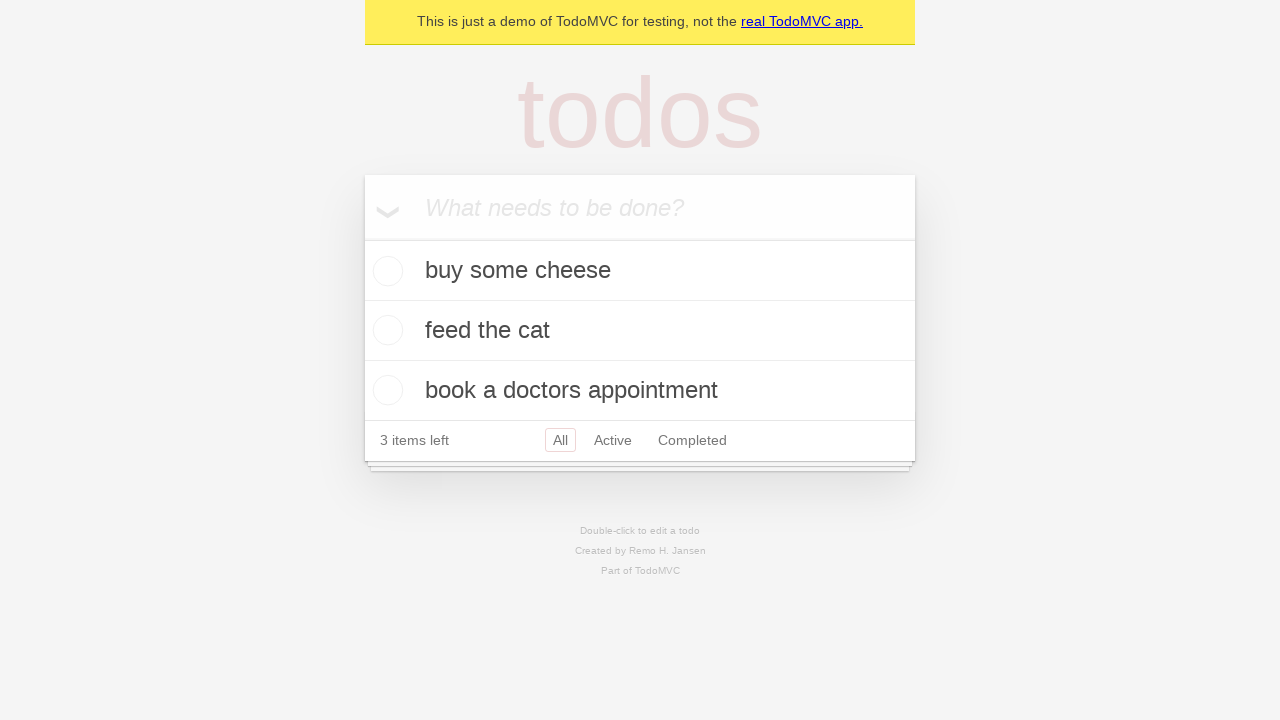

Checked the first todo item at (385, 271) on .todo-list li .toggle >> nth=0
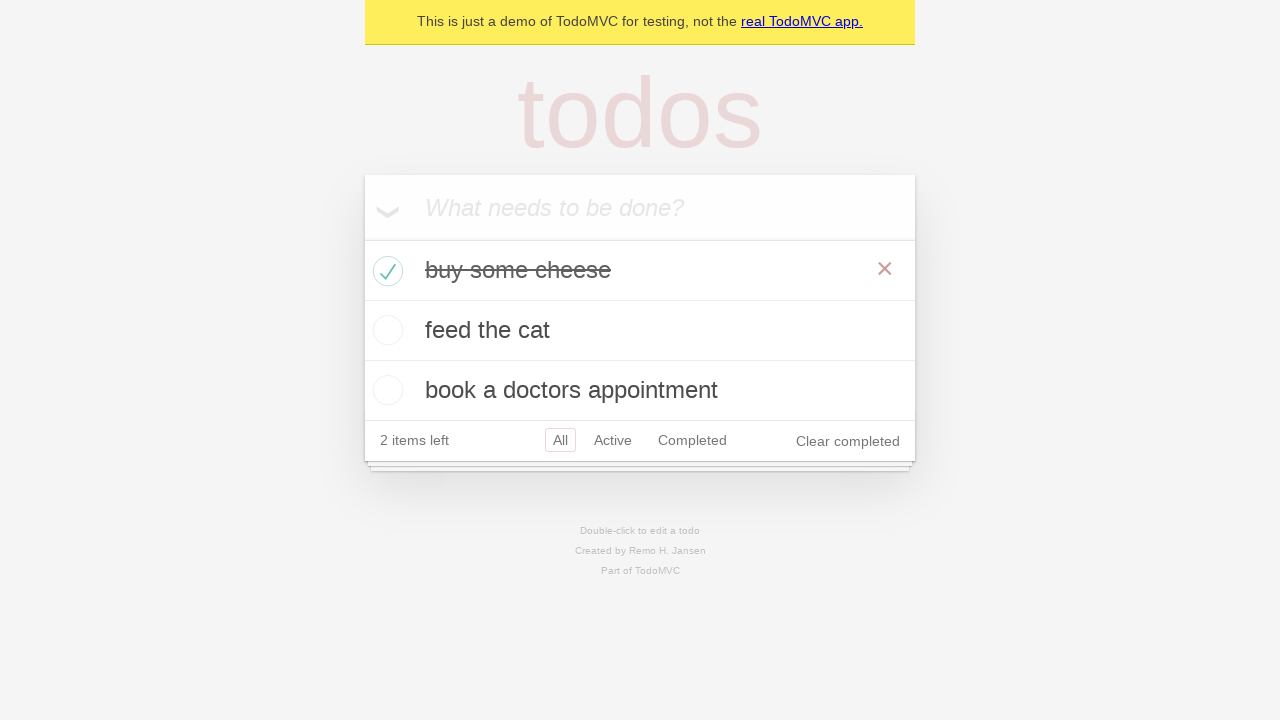

Clicked the Clear completed button at (848, 441) on internal:role=button[name="Clear completed"i]
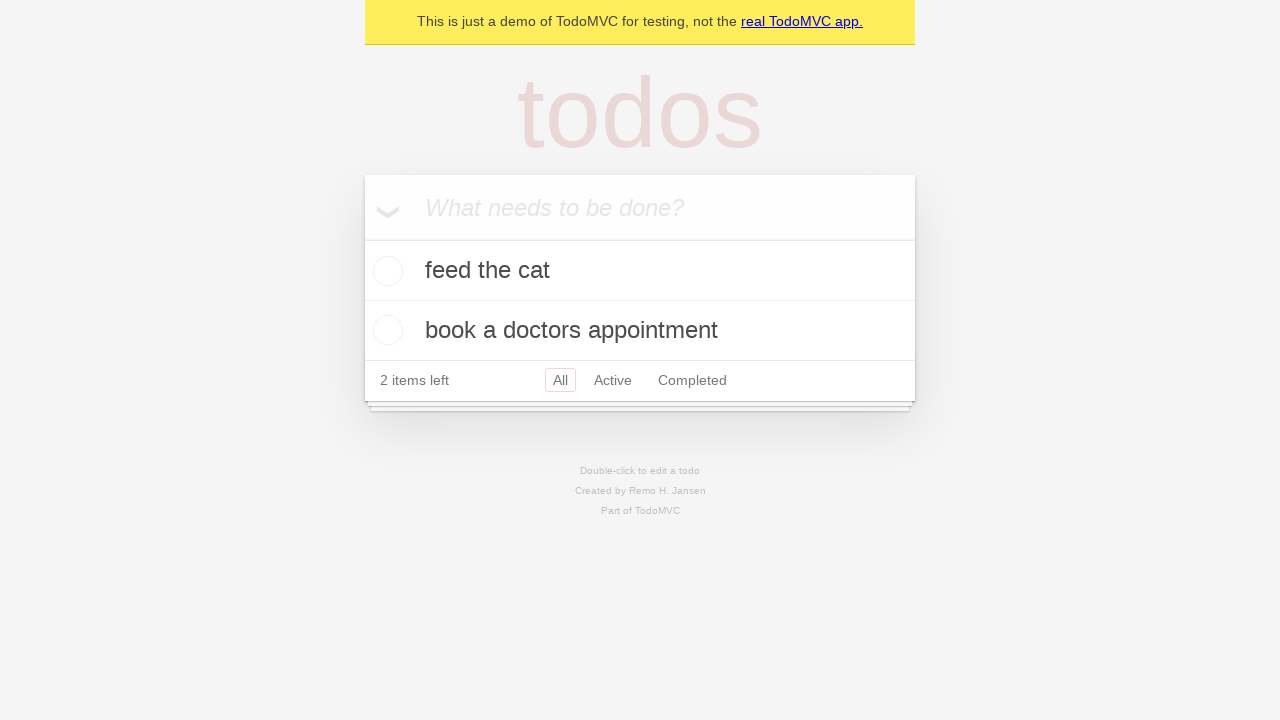

Verified that Clear completed button is hidden when no items are completed
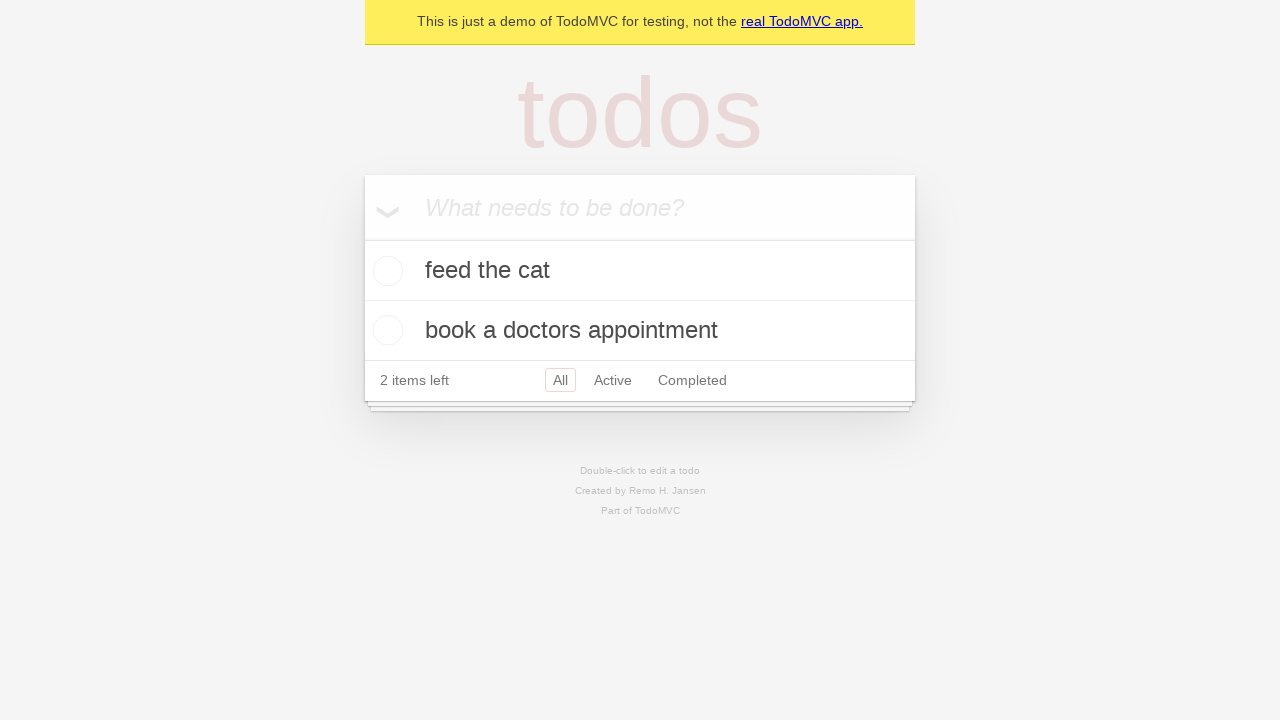

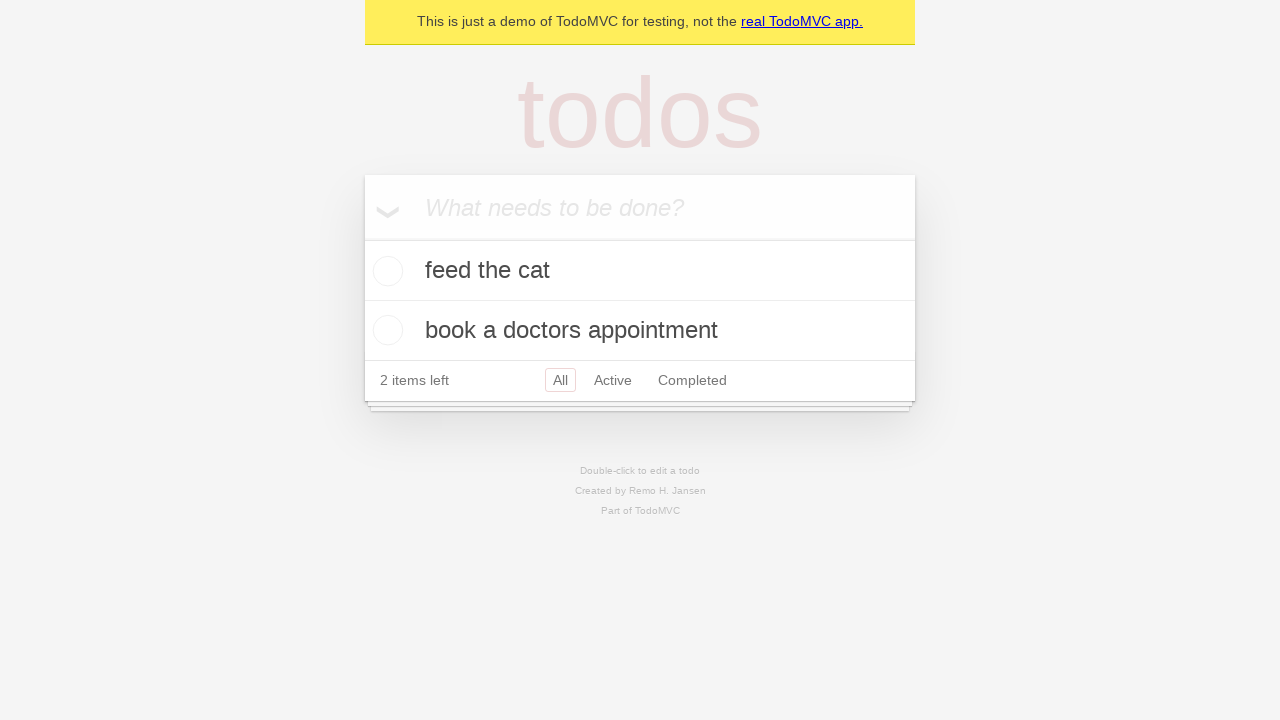